Tests confirm dialog handling by accepting it and verifying the result

Starting URL: https://testpages.herokuapp.com/styled/alerts/alert-test.html

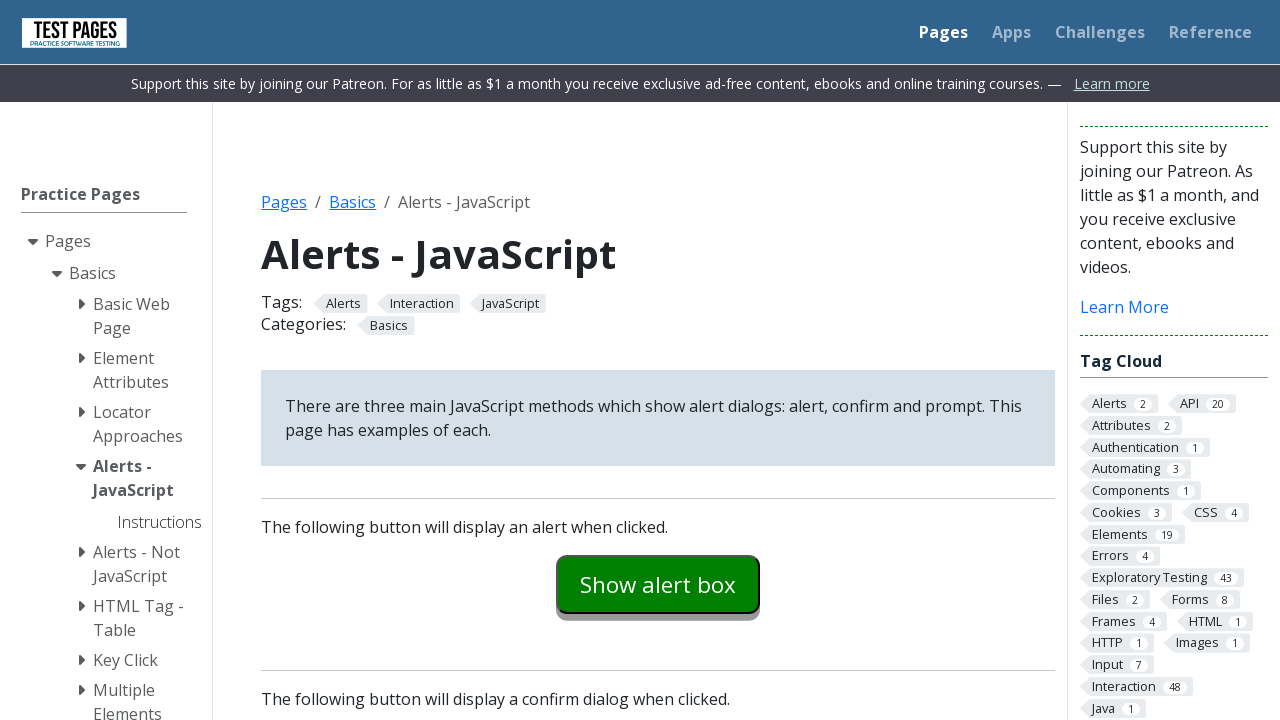

Set up dialog handler to accept confirm dialogs
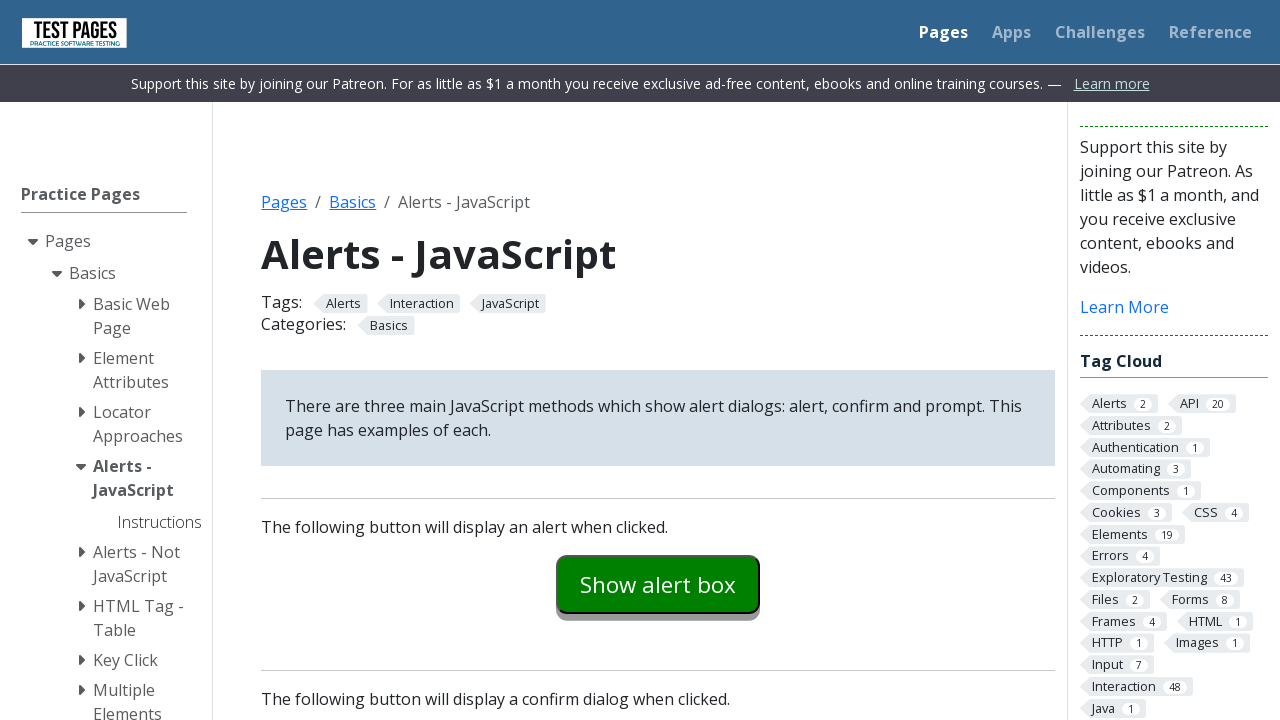

Clicked confirm button to trigger dialog at (658, 360) on #confirmexample
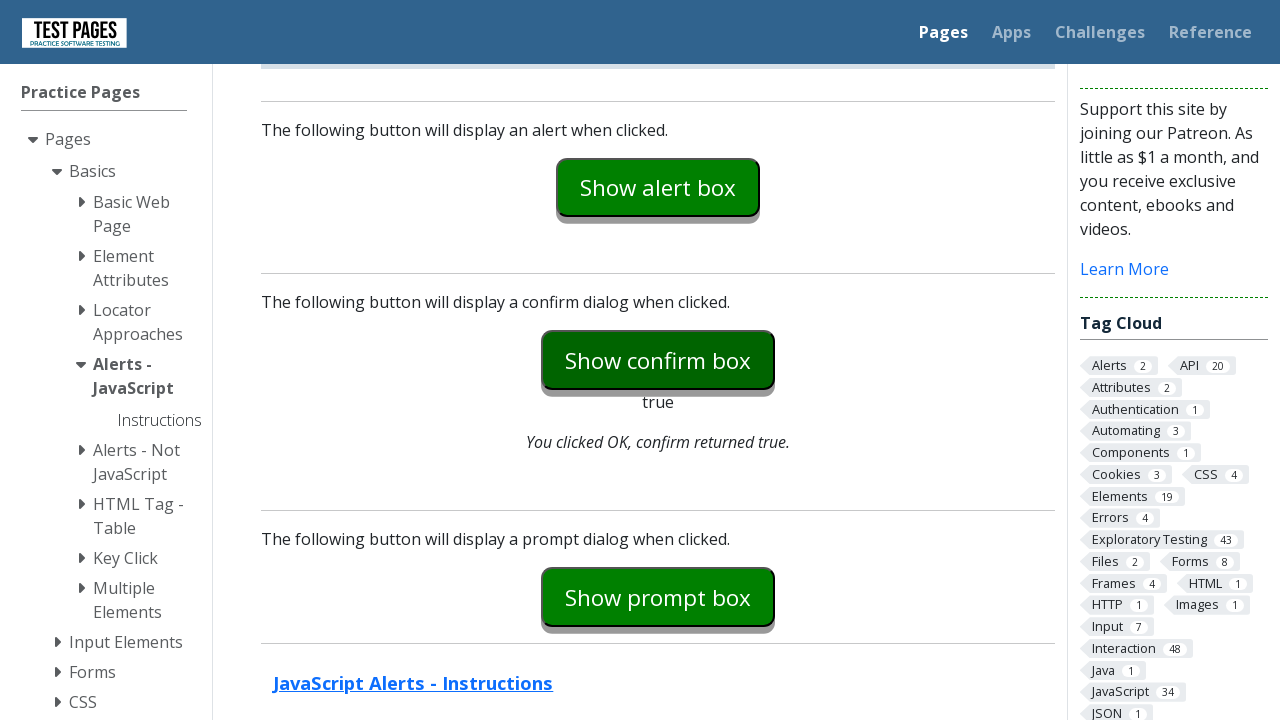

Verified that confirm dialog was accepted and result shows 'true'
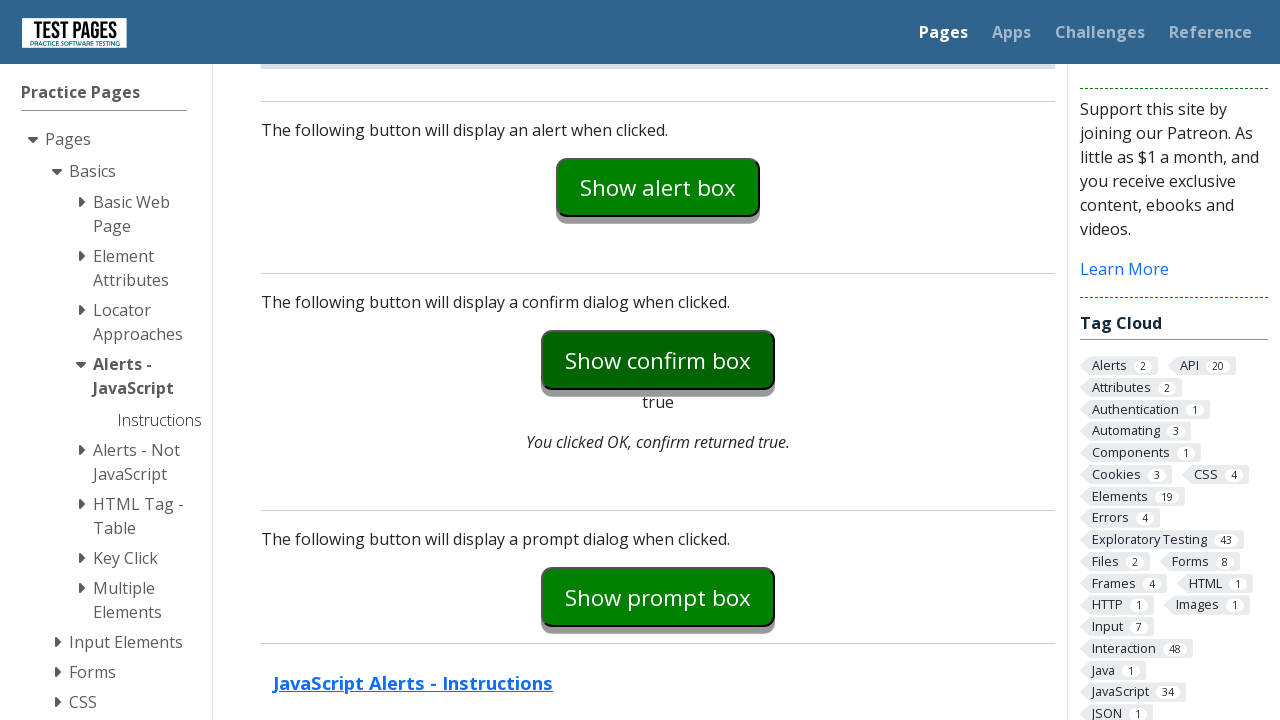

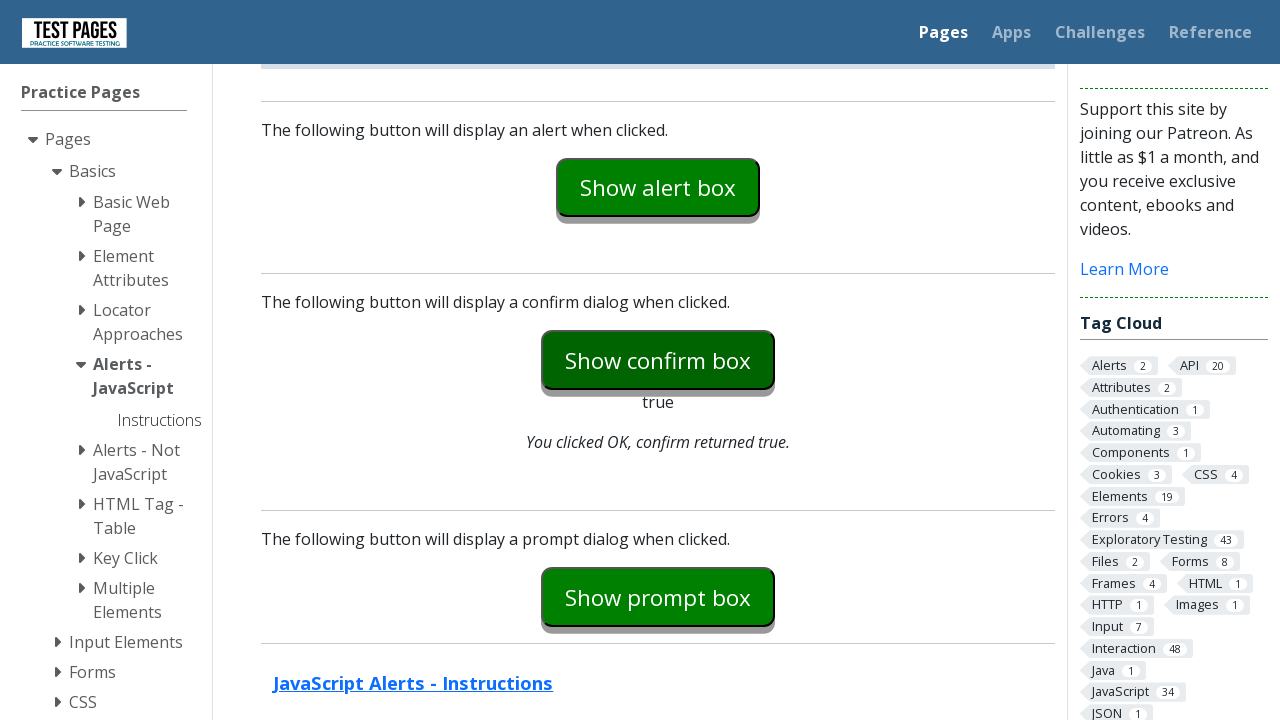